Tests hover functionality by hovering over figure elements and verifying that hidden text becomes visible on hover

Starting URL: https://the-internet.herokuapp.com/hovers

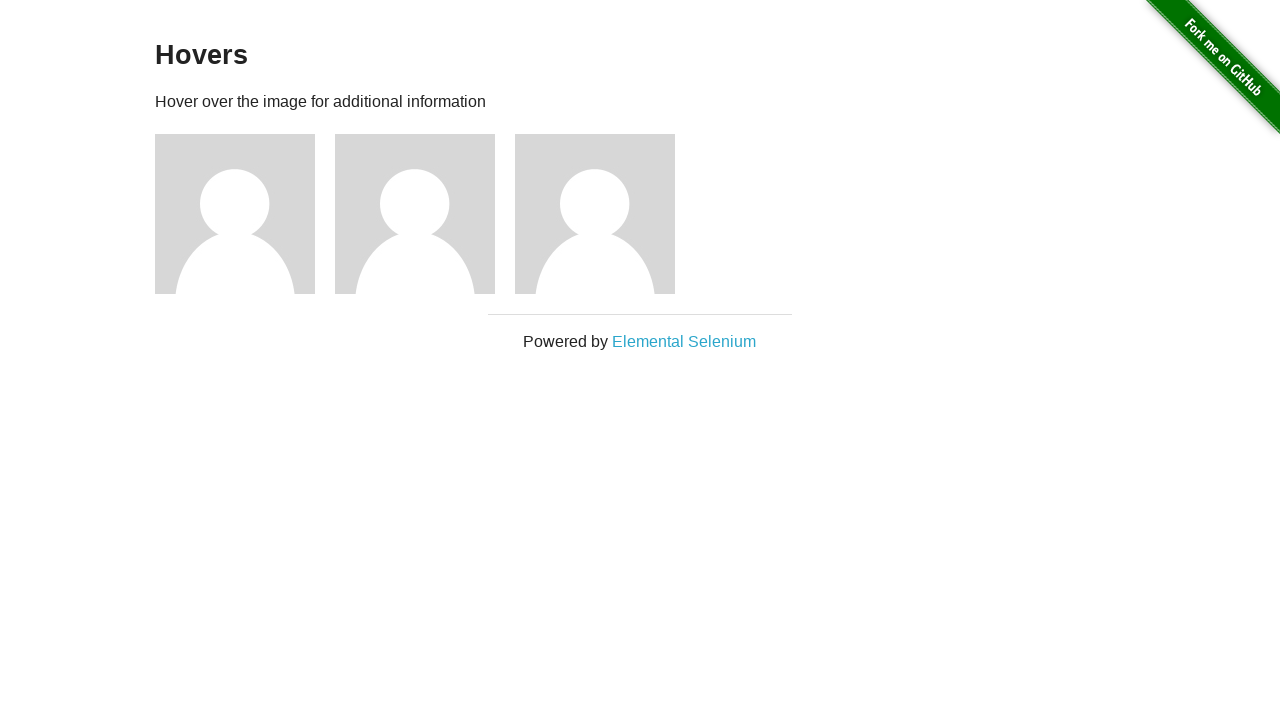

Example container loaded and is visible
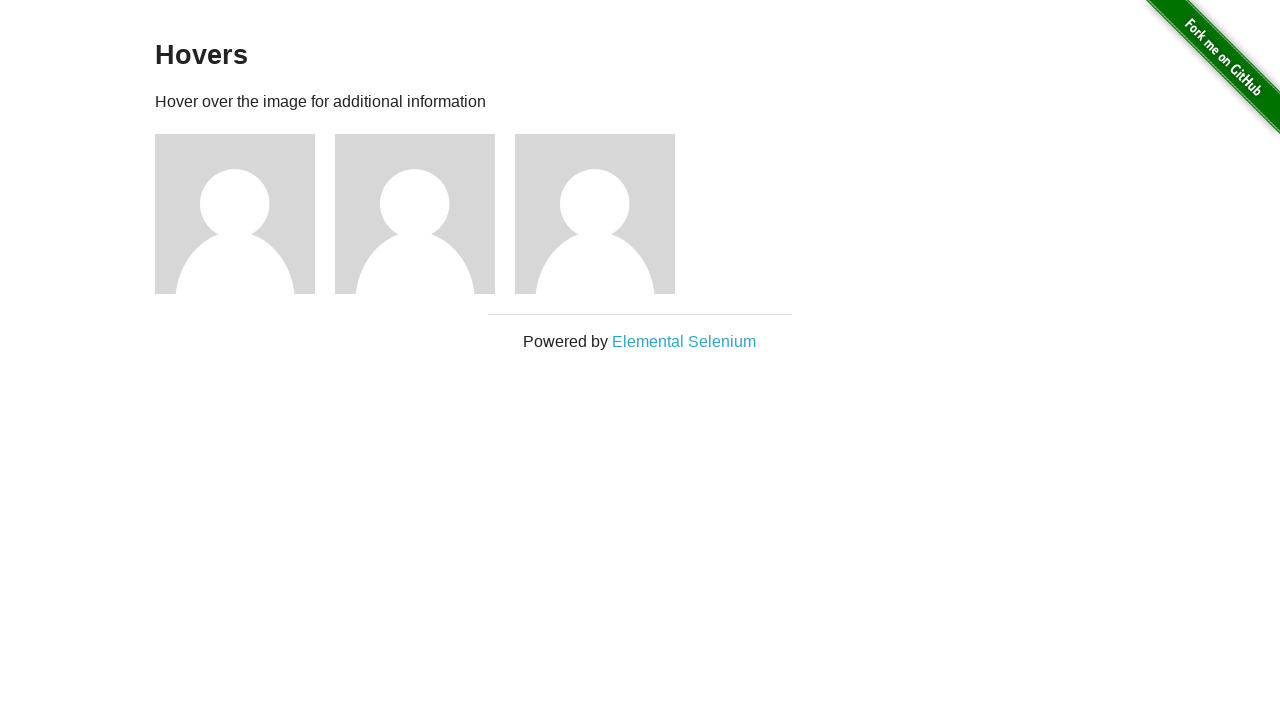

Retrieved all figure elements on the page
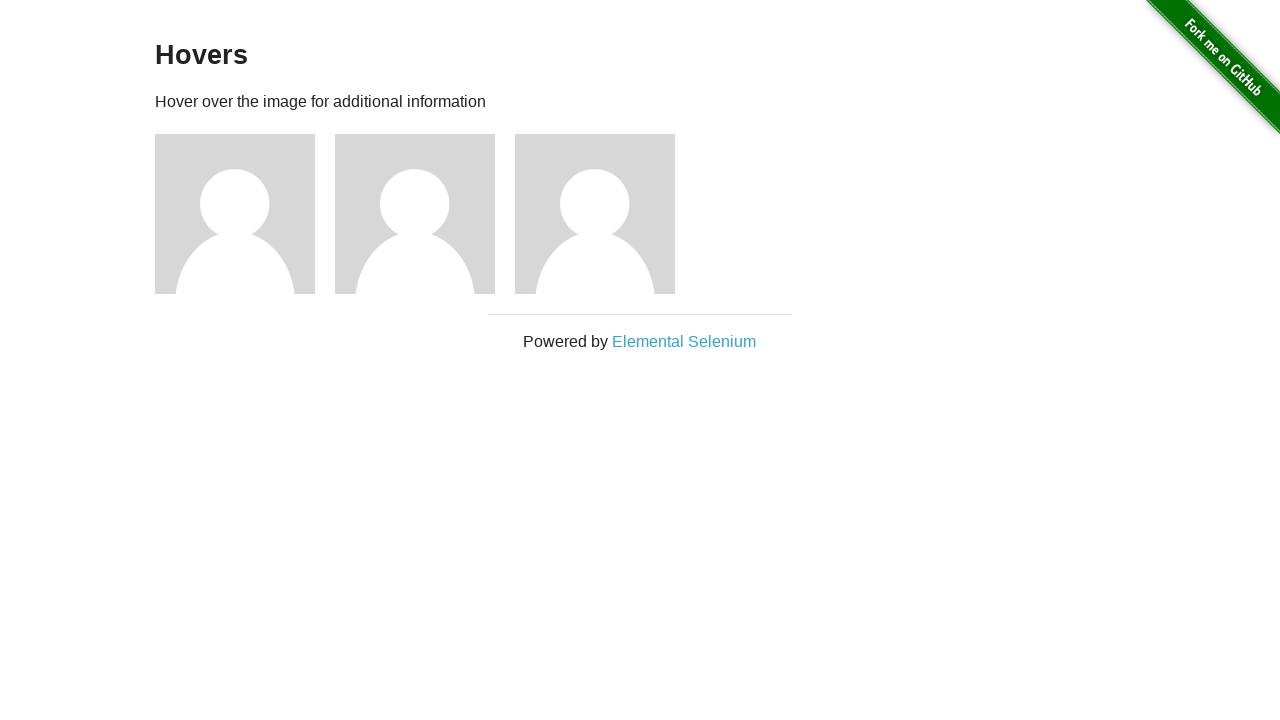

Hovered over first figure element at (245, 214) on div.figure >> nth=0
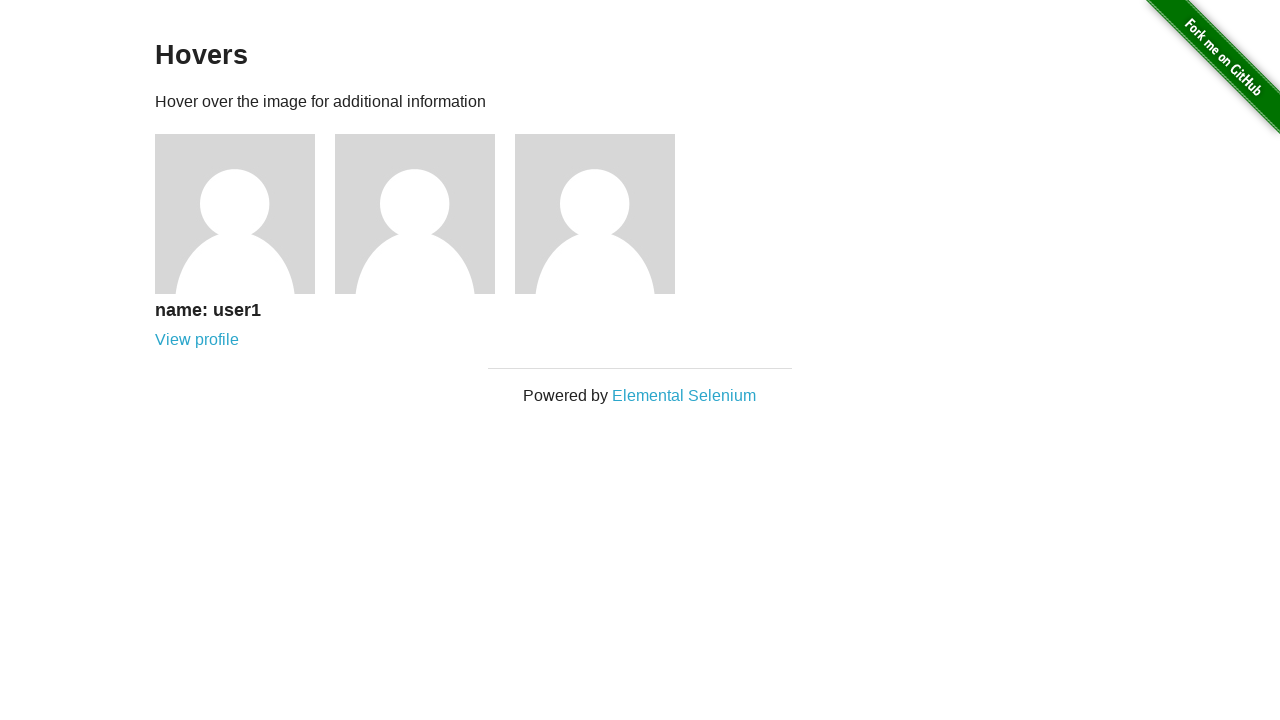

Retrieved hover text from first figure: 'name: user1'
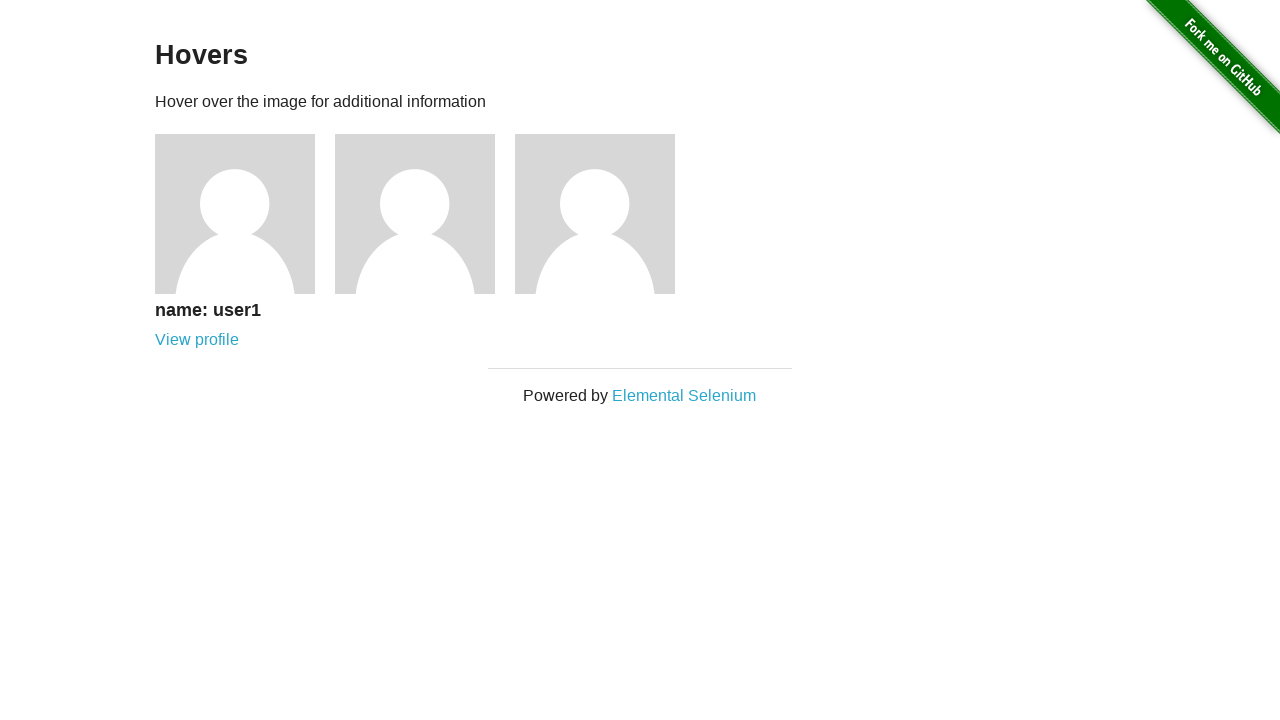

Assertion passed: first figure hover text matches expected value
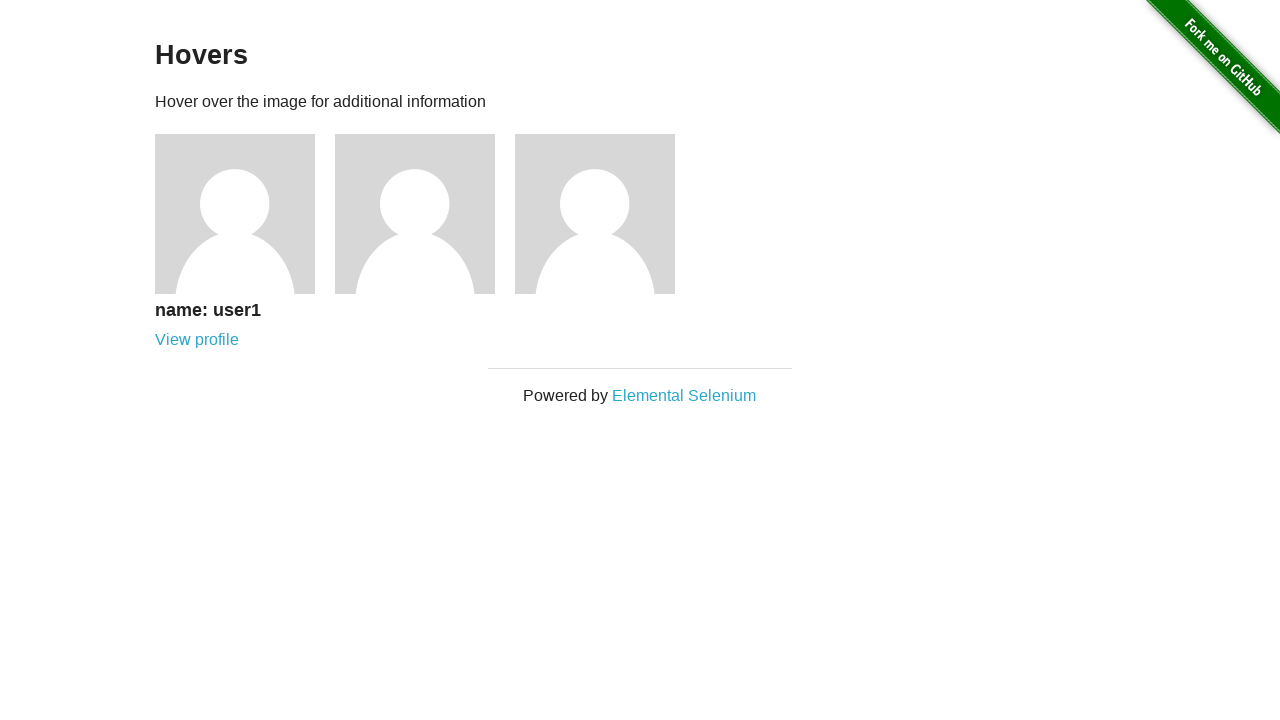

Hovered over second figure element at (425, 214) on div.figure >> nth=1
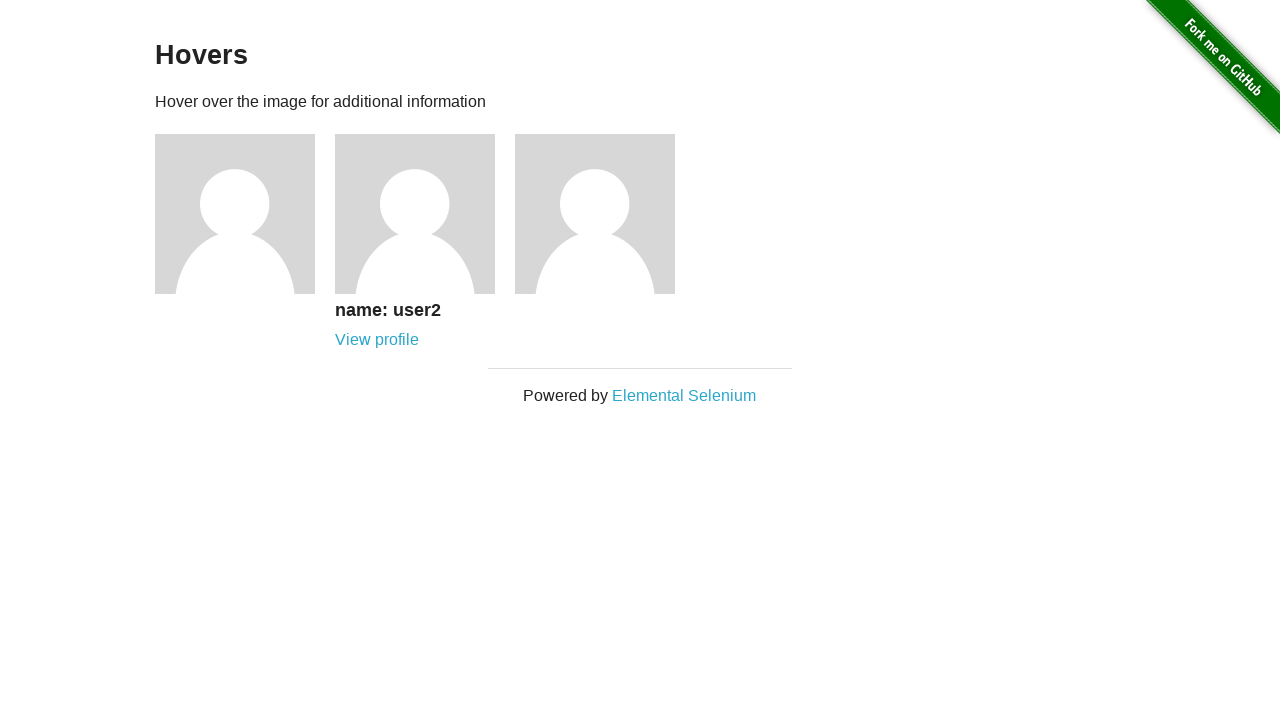

Retrieved hover text from second figure: 'name: user2'
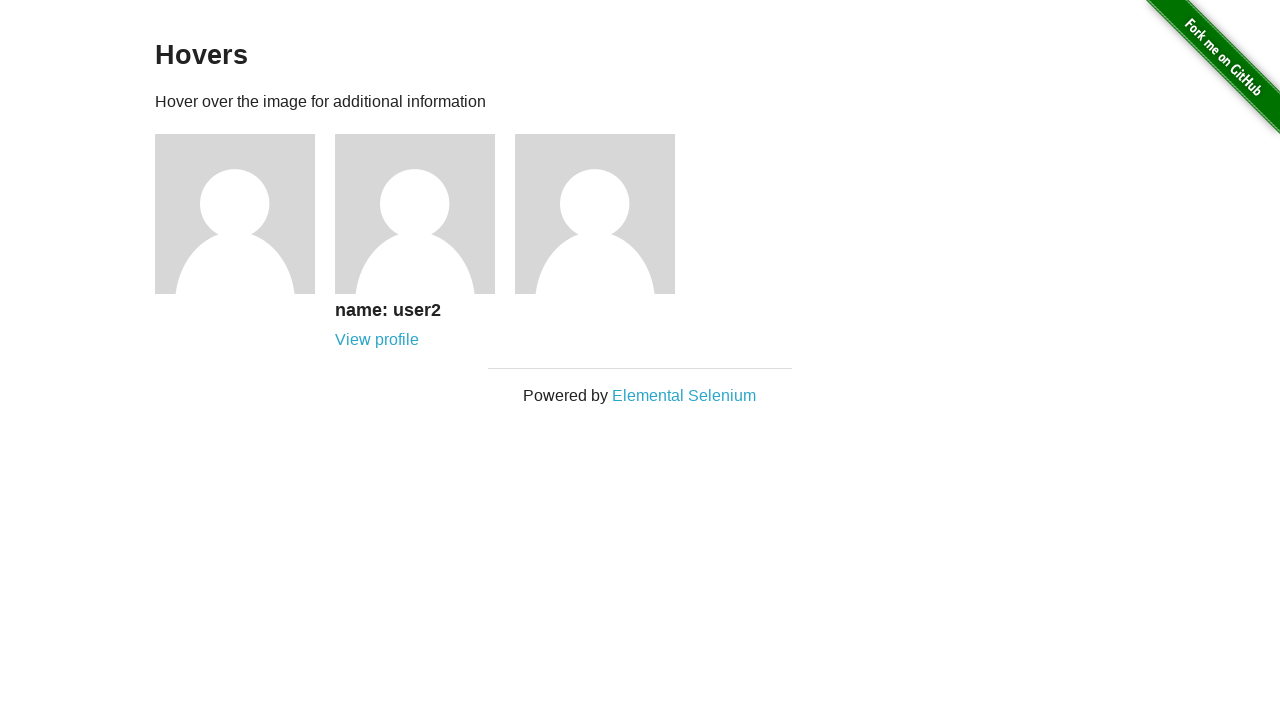

Assertion passed: second figure hover text matches expected value
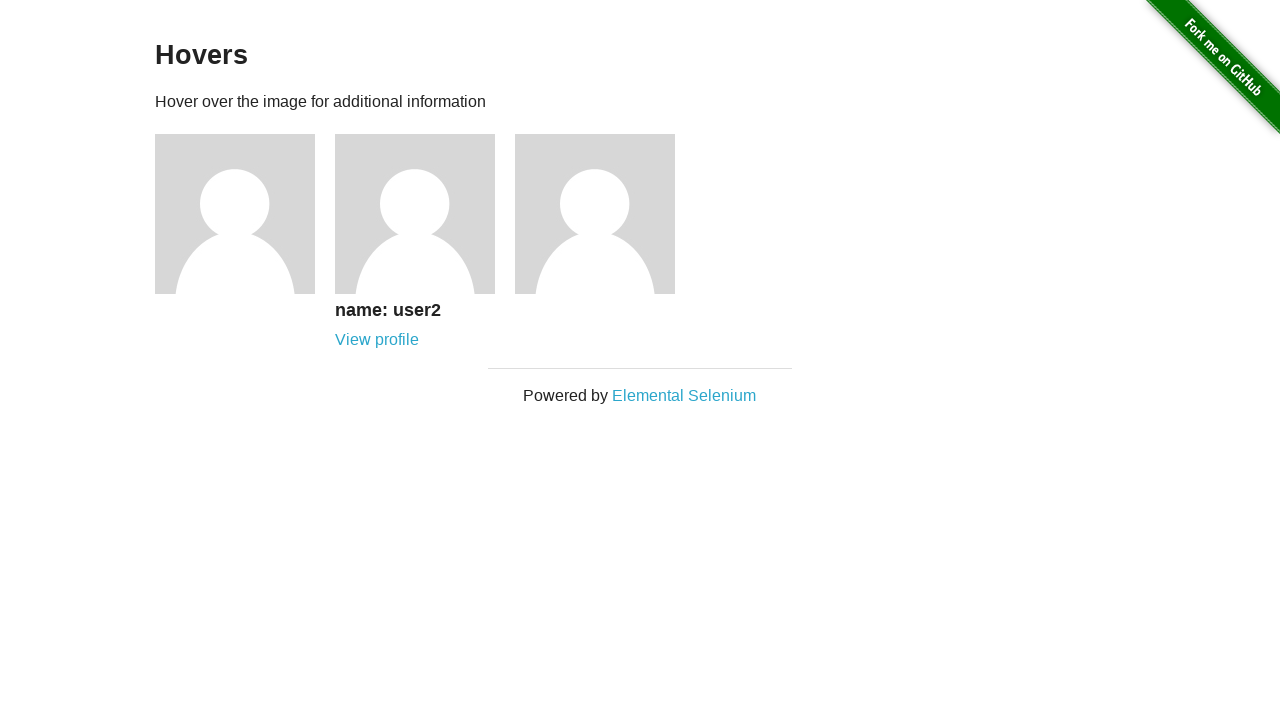

Hovered over third figure element at (605, 214) on div.figure >> nth=2
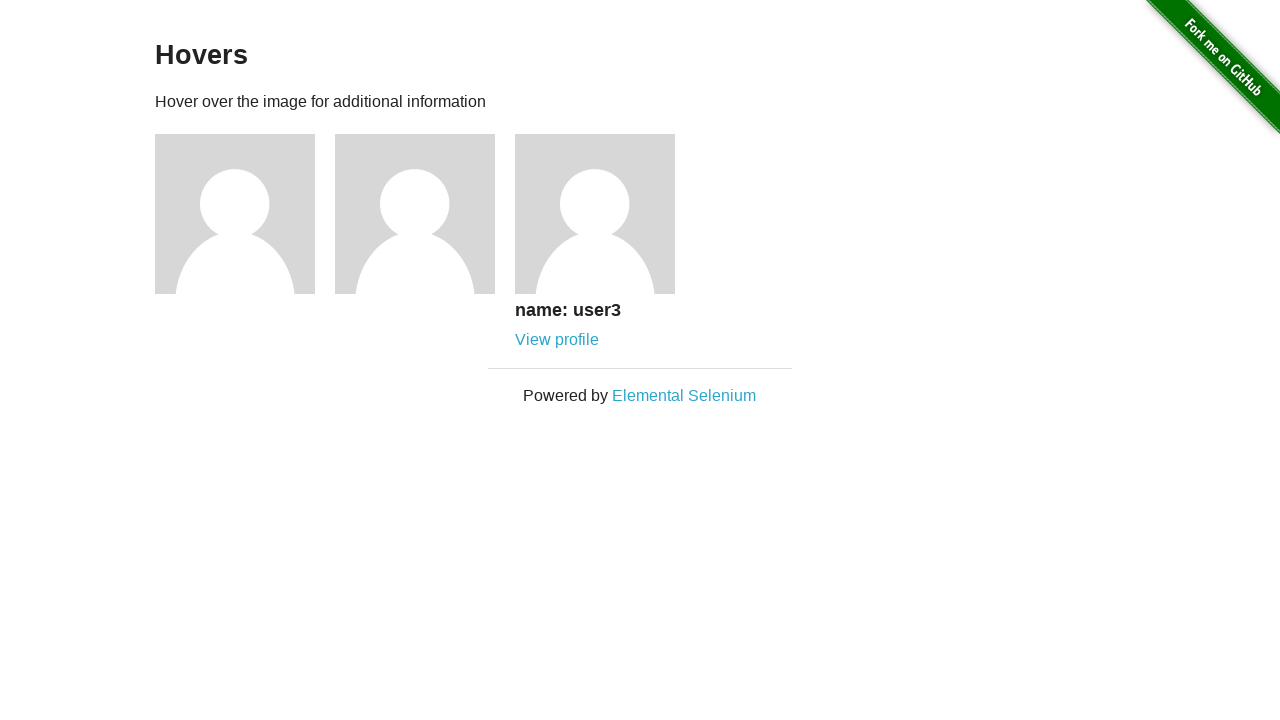

Retrieved hover text from third figure: 'name: user3'
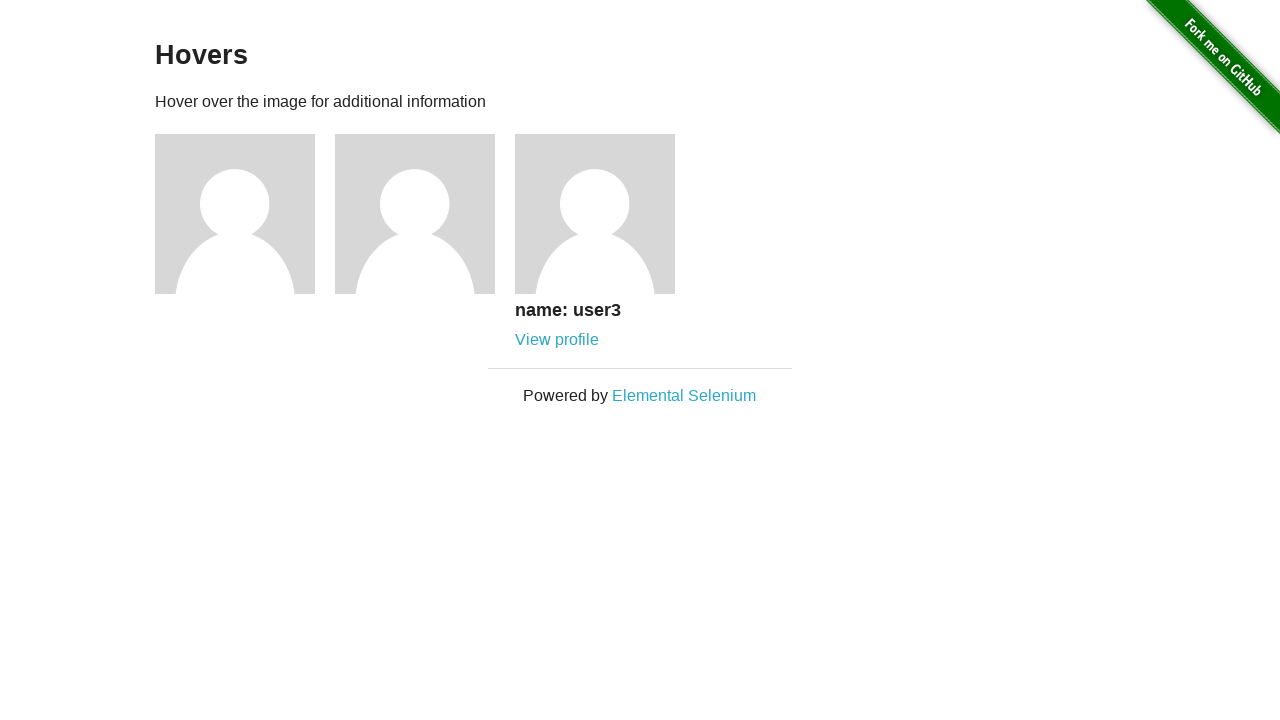

Assertion passed: third figure hover text matches expected value
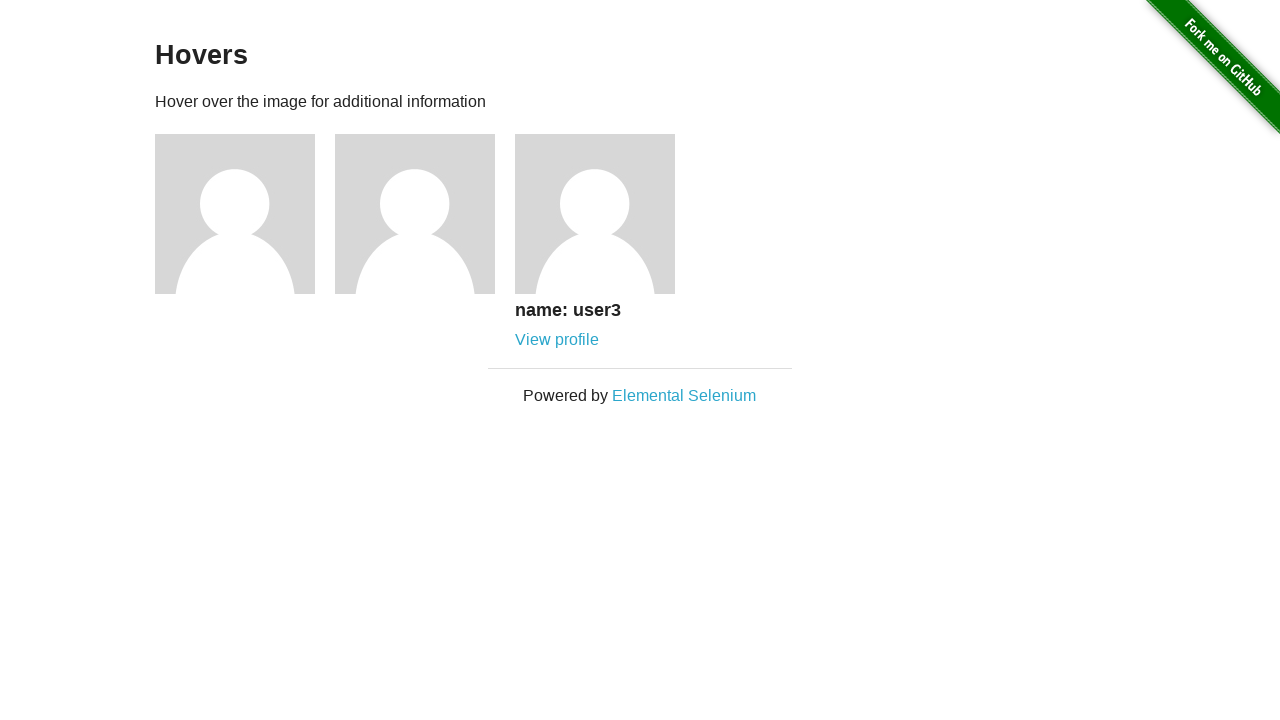

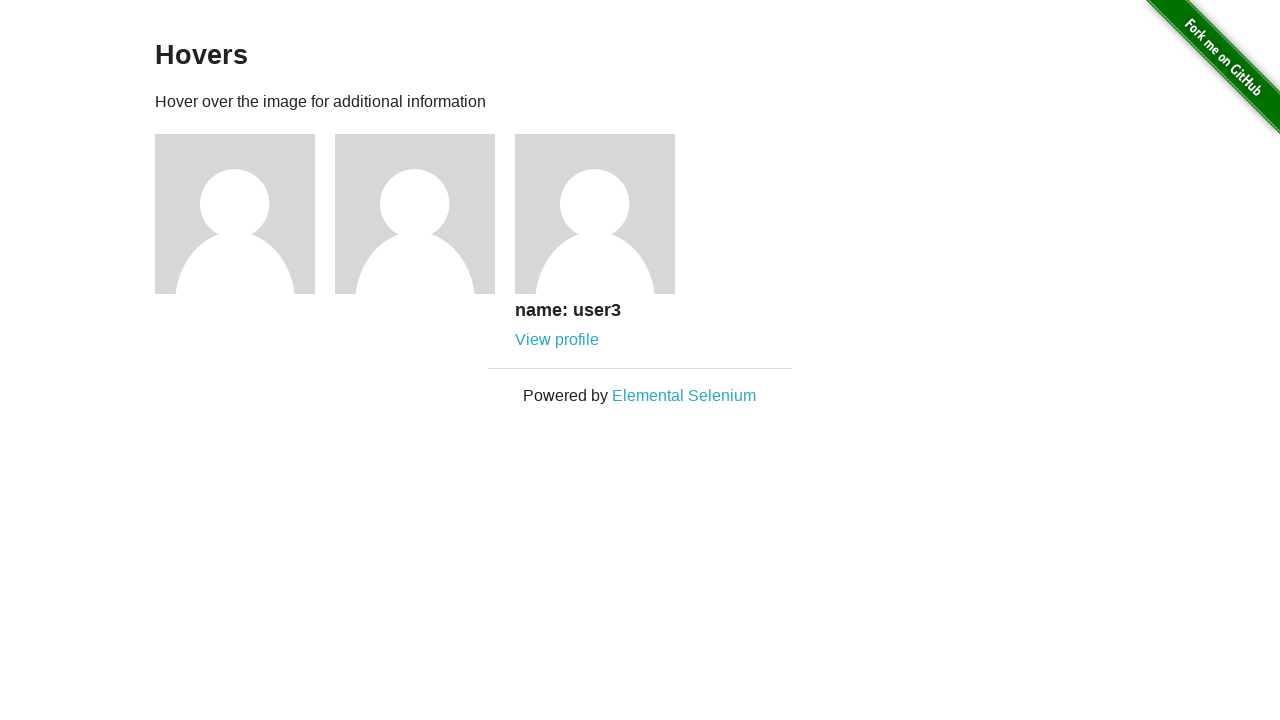